Tests the "Forgot Password" button functionality and verifies the password recovery page loads

Starting URL: https://b2c.passport.rt.ru

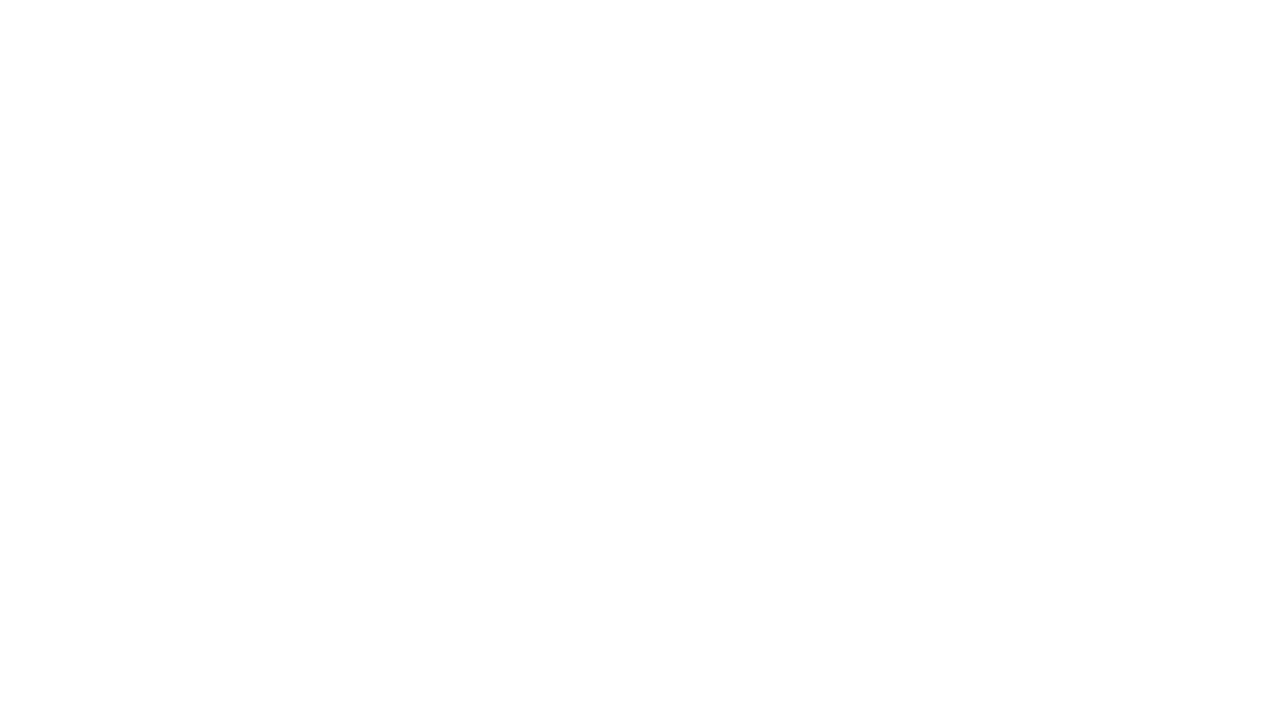

Clicked 'Forgot Password' button at (1102, 365) on #forgot_password
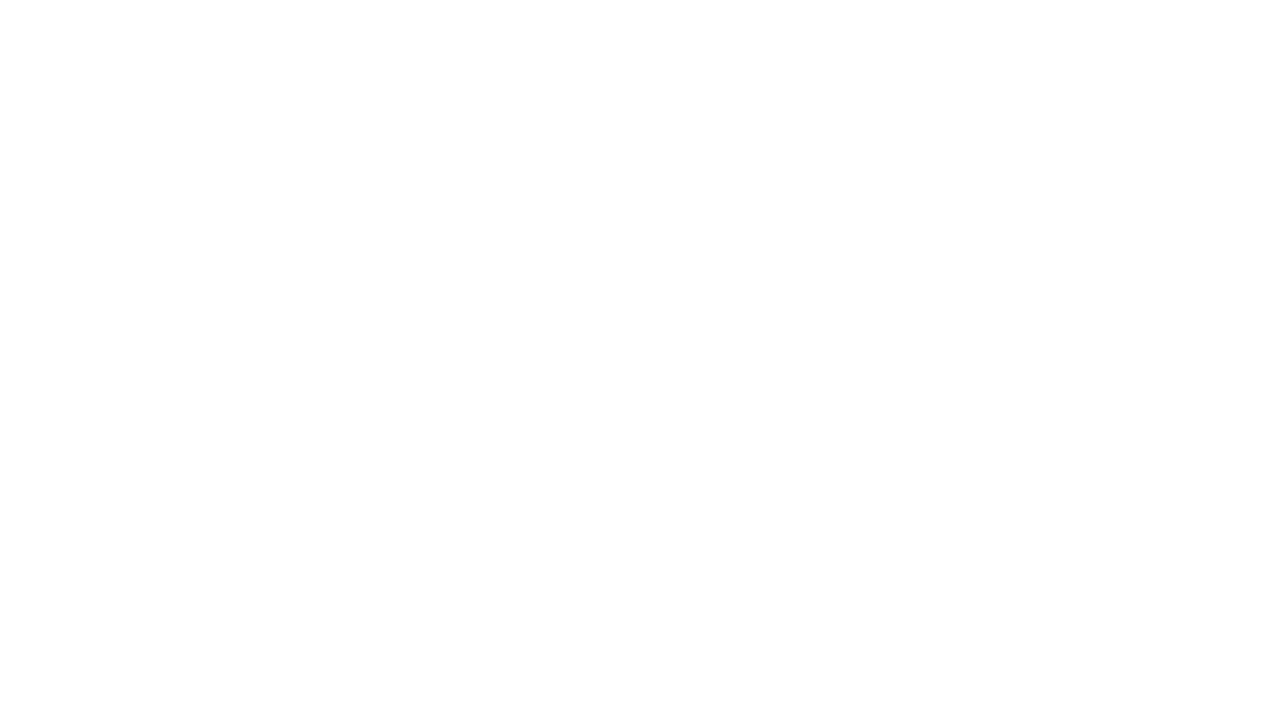

Password recovery page header loaded
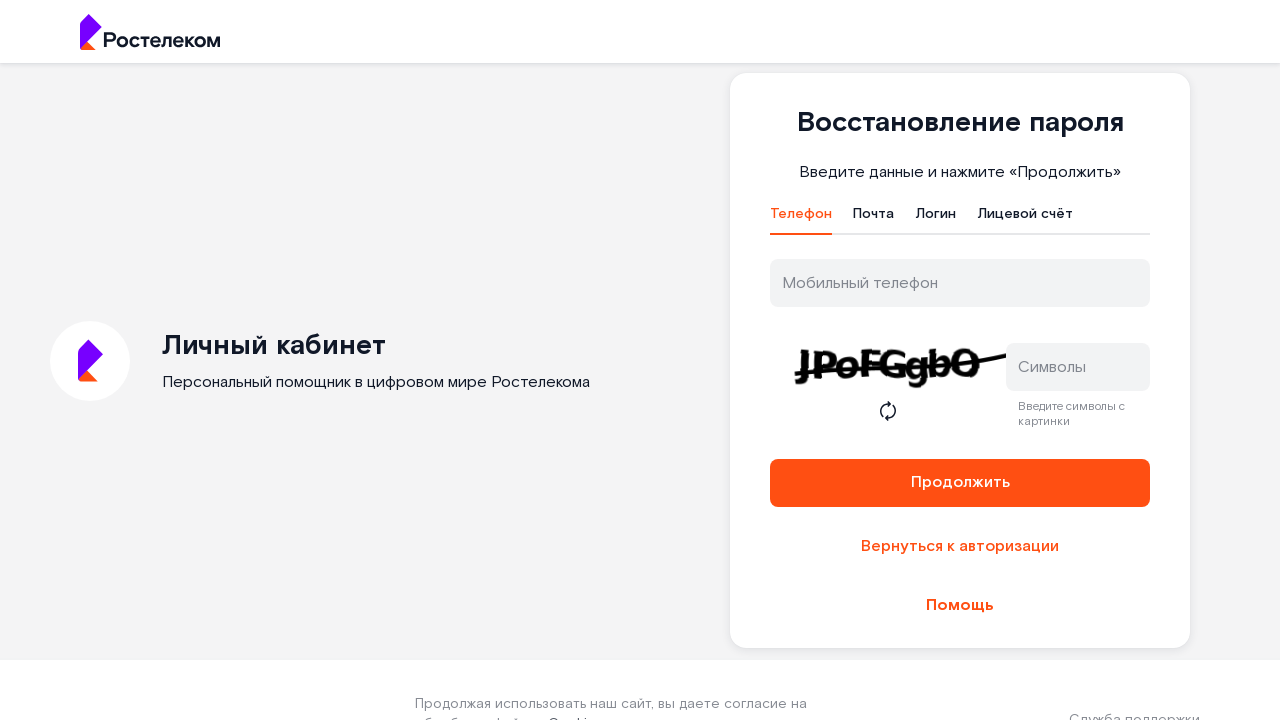

Verified password recovery page header text is 'Восстановление пароля'
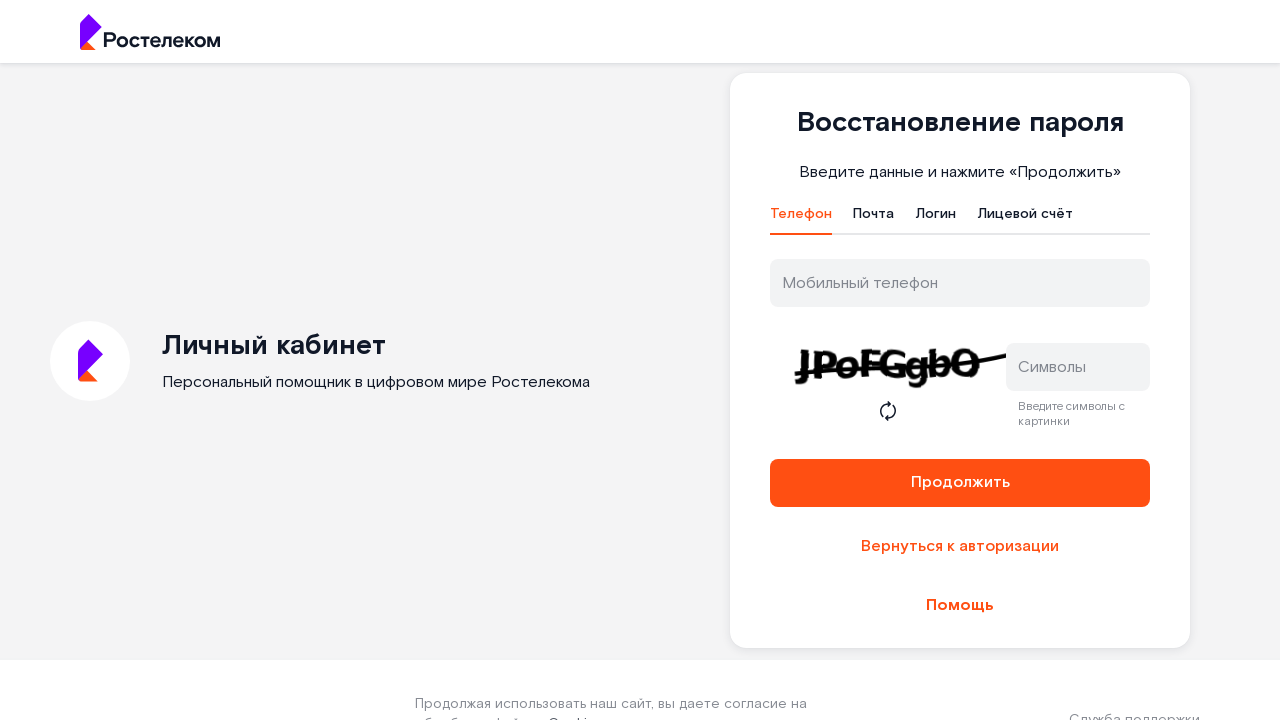

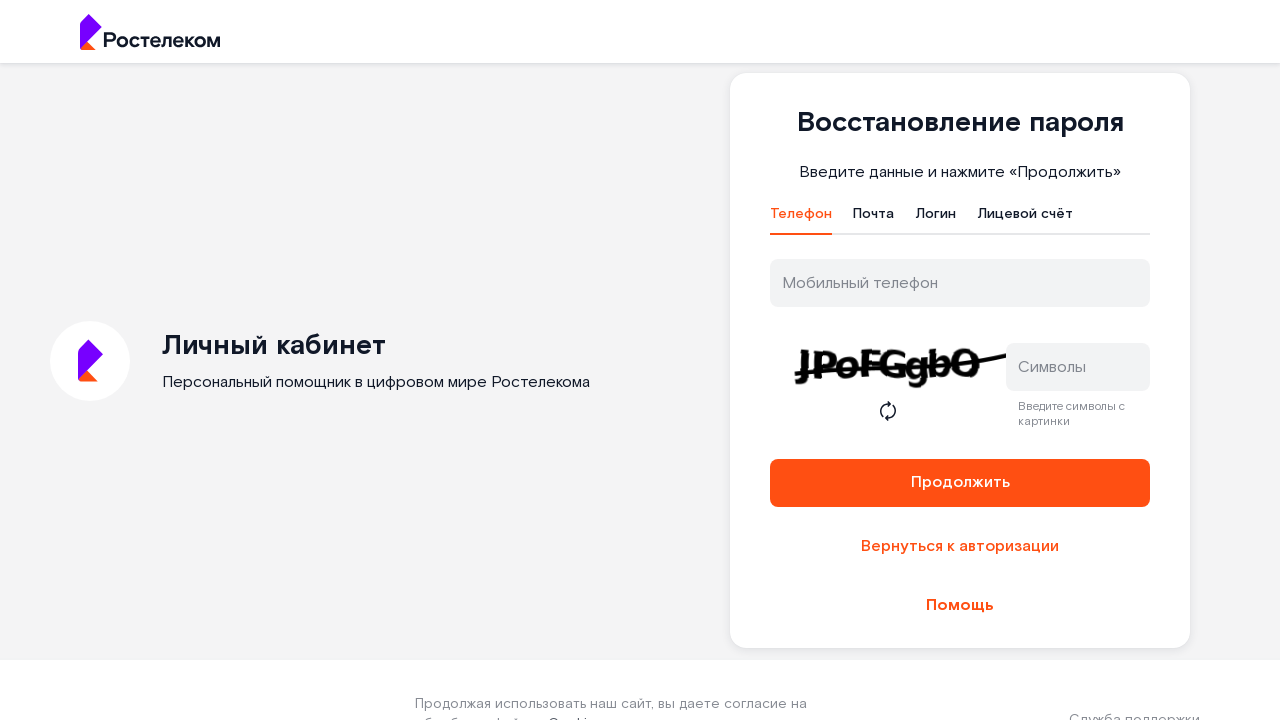